Performs drag and drop operation by dragging an element to a target drop zone

Starting URL: https://testautomationpractice.blogspot.com/

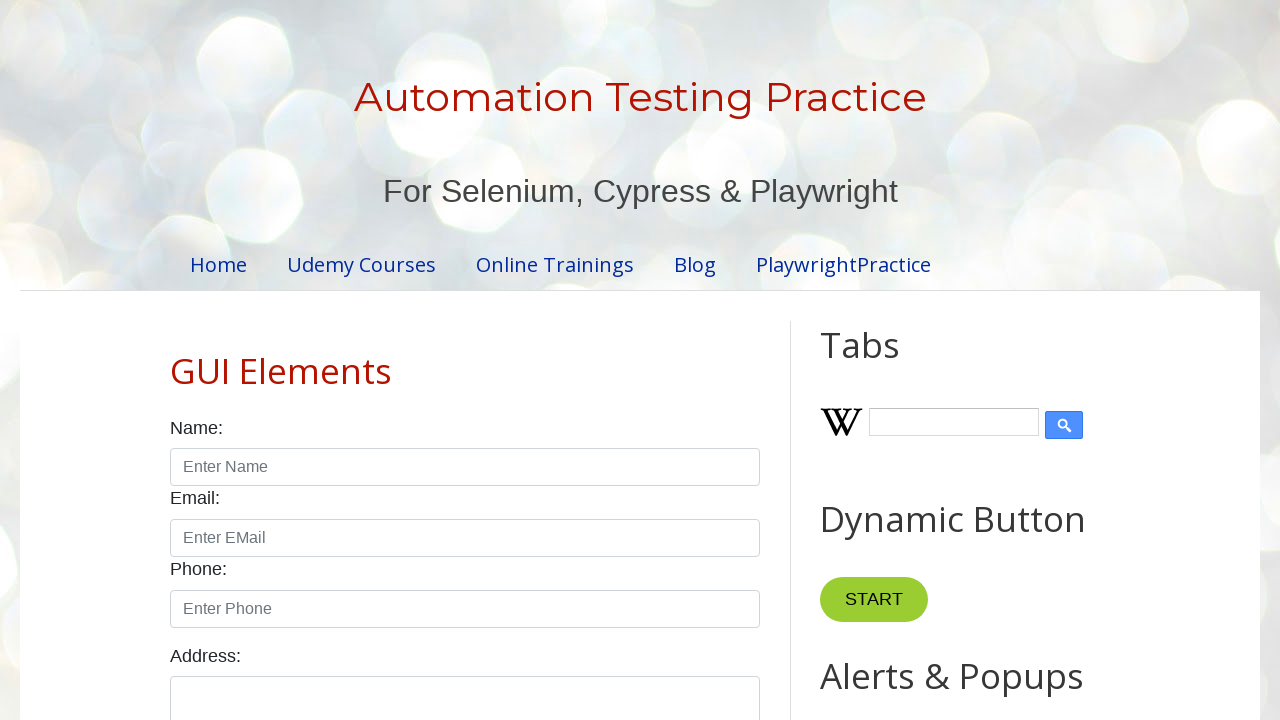

Scrolled down using PageDown key
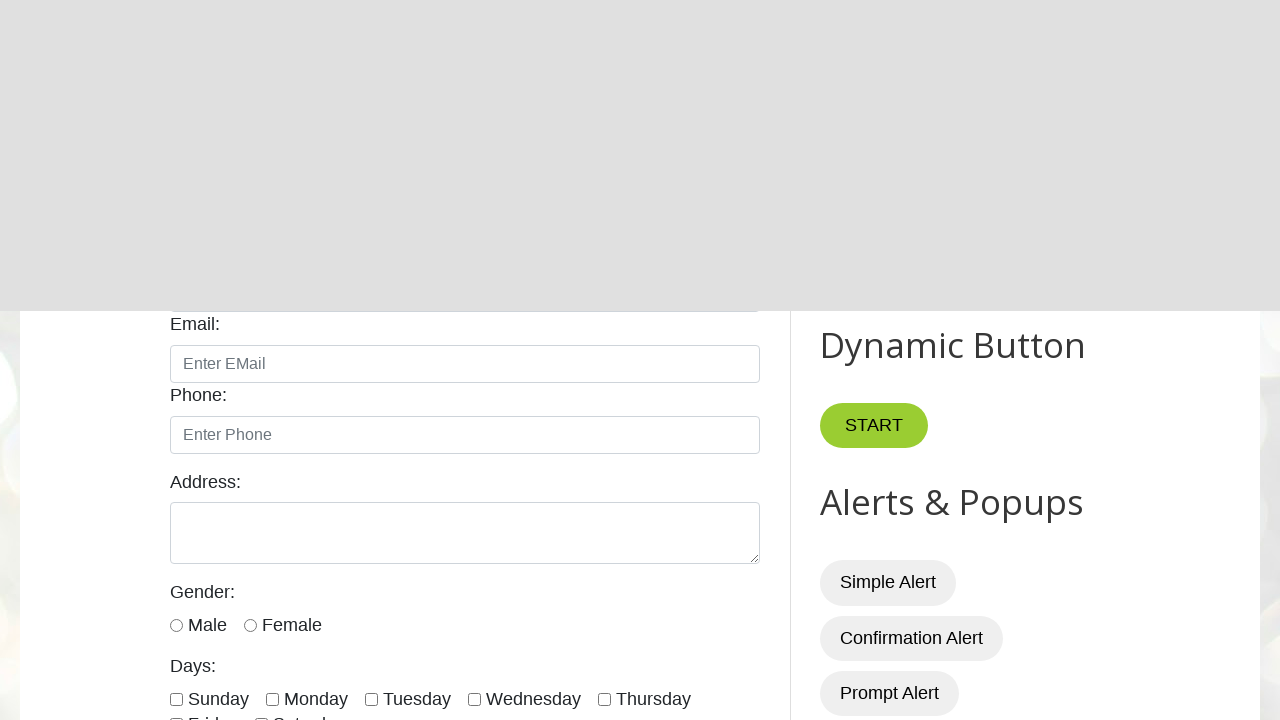

Scrolled down using PageDown key
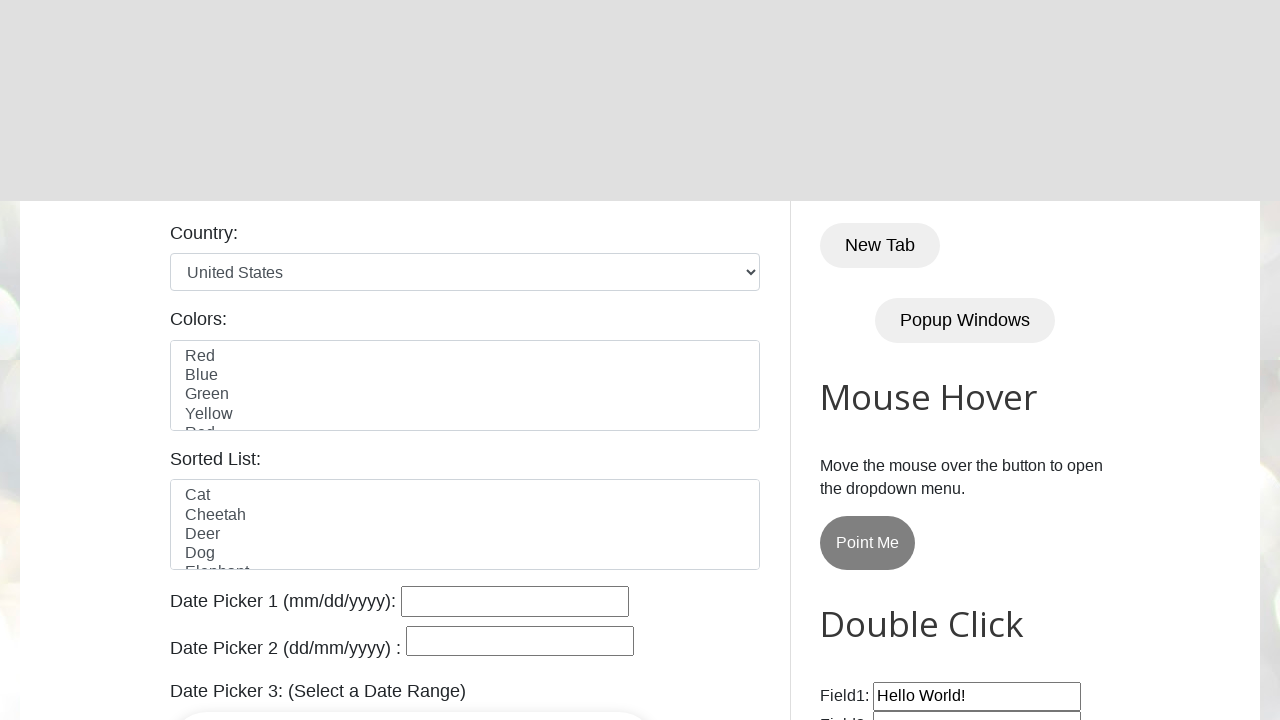

Scrolled down using PageDown key
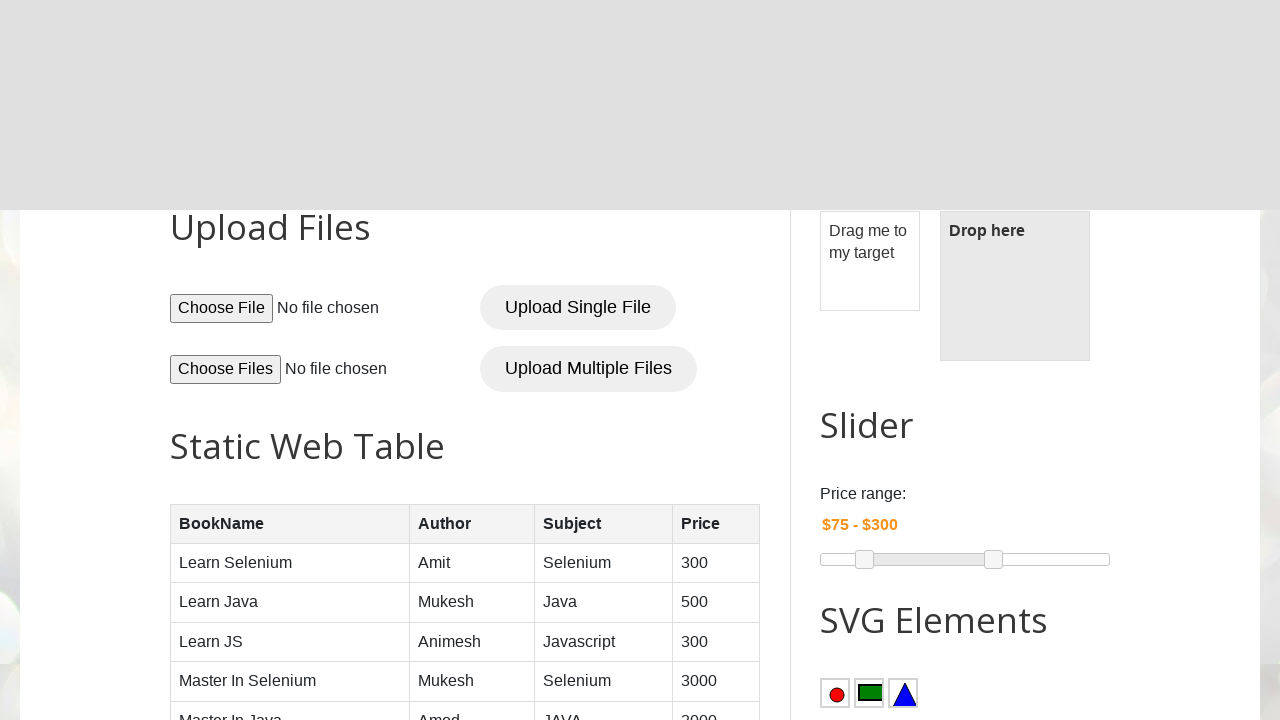

Scrolled down using PageDown key
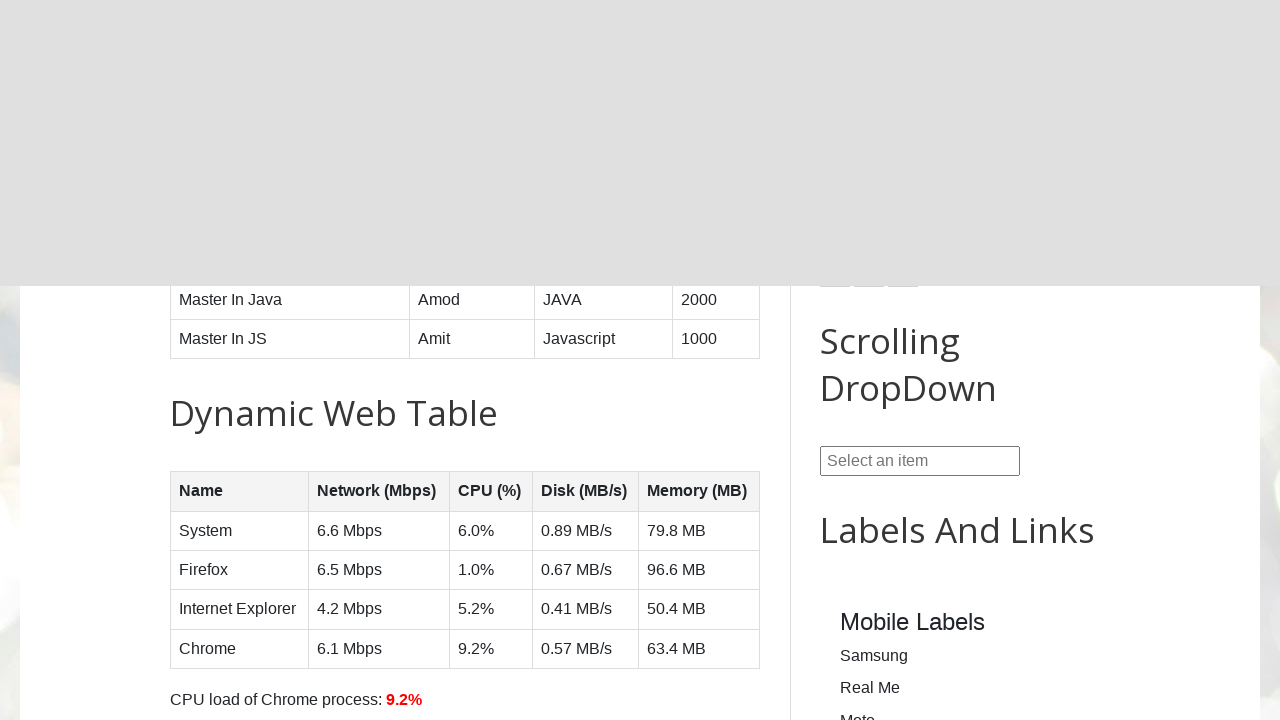

Located draggable element 'Drag me to my target'
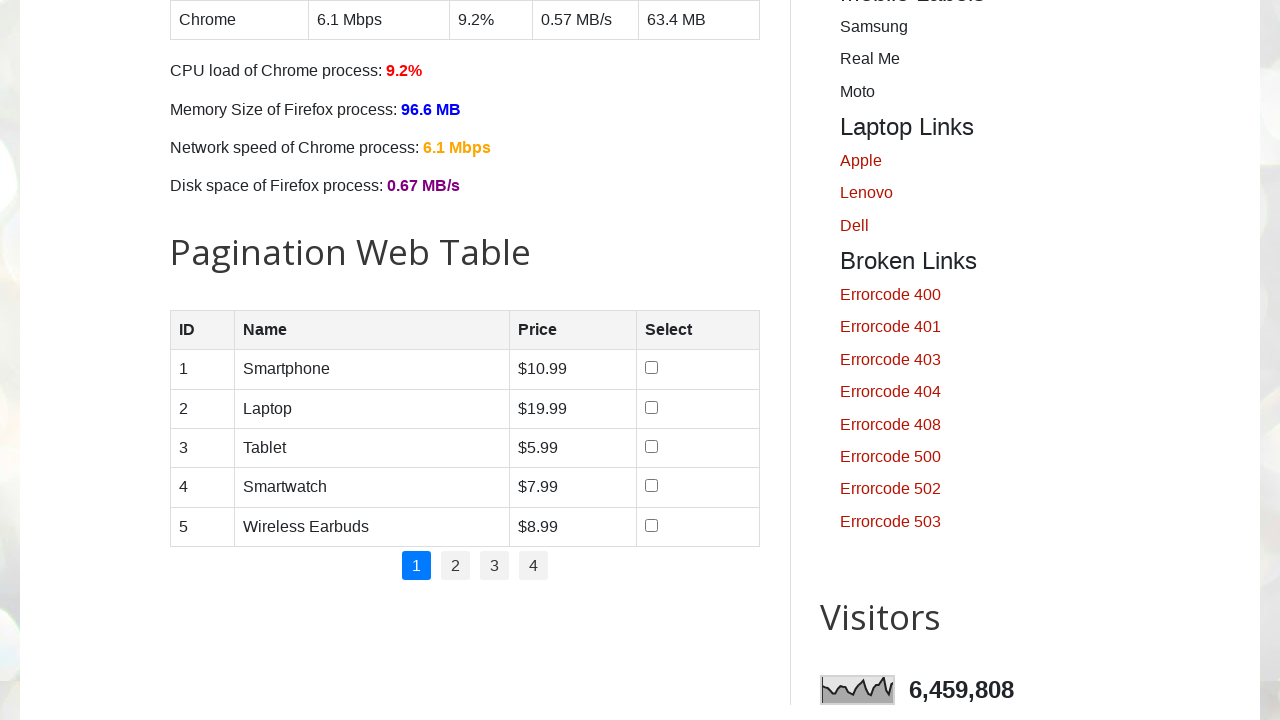

Located droppable target zone
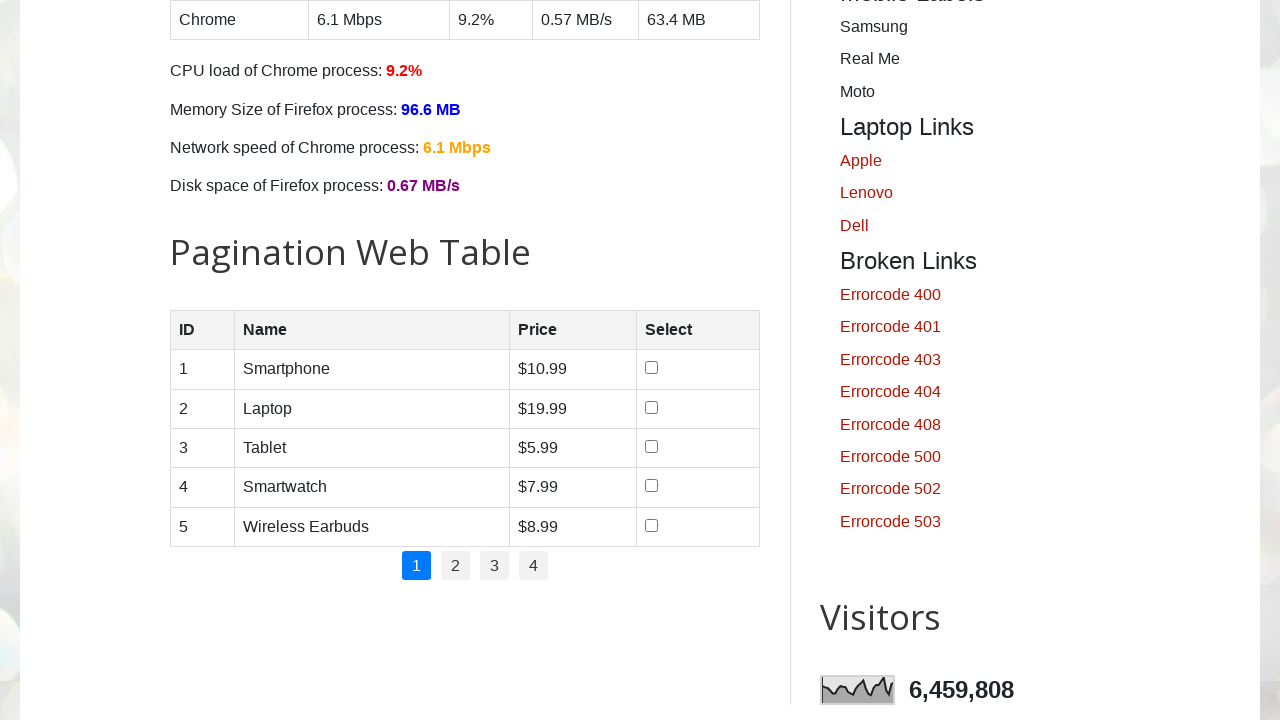

Performed drag and drop operation from draggable element to droppable zone at (1015, 404)
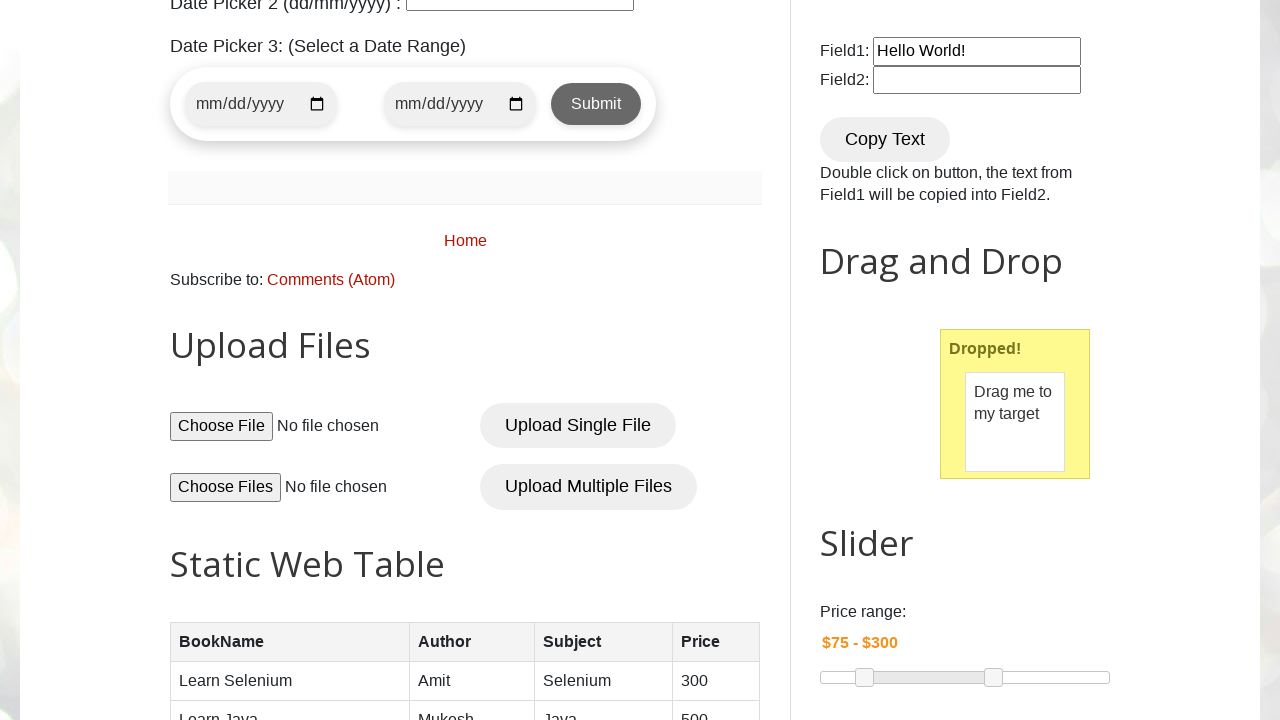

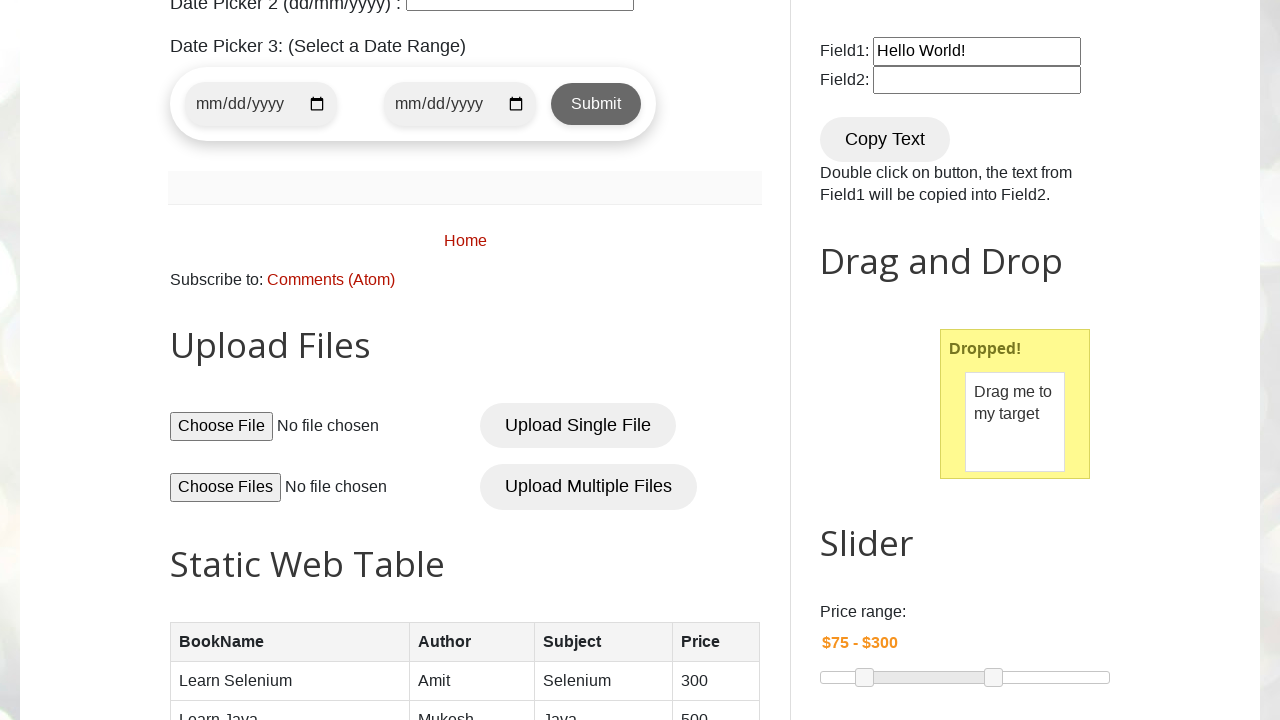